Navigates to YouTube and verifies the page title contains "YouTube"

Starting URL: https://youtube.com

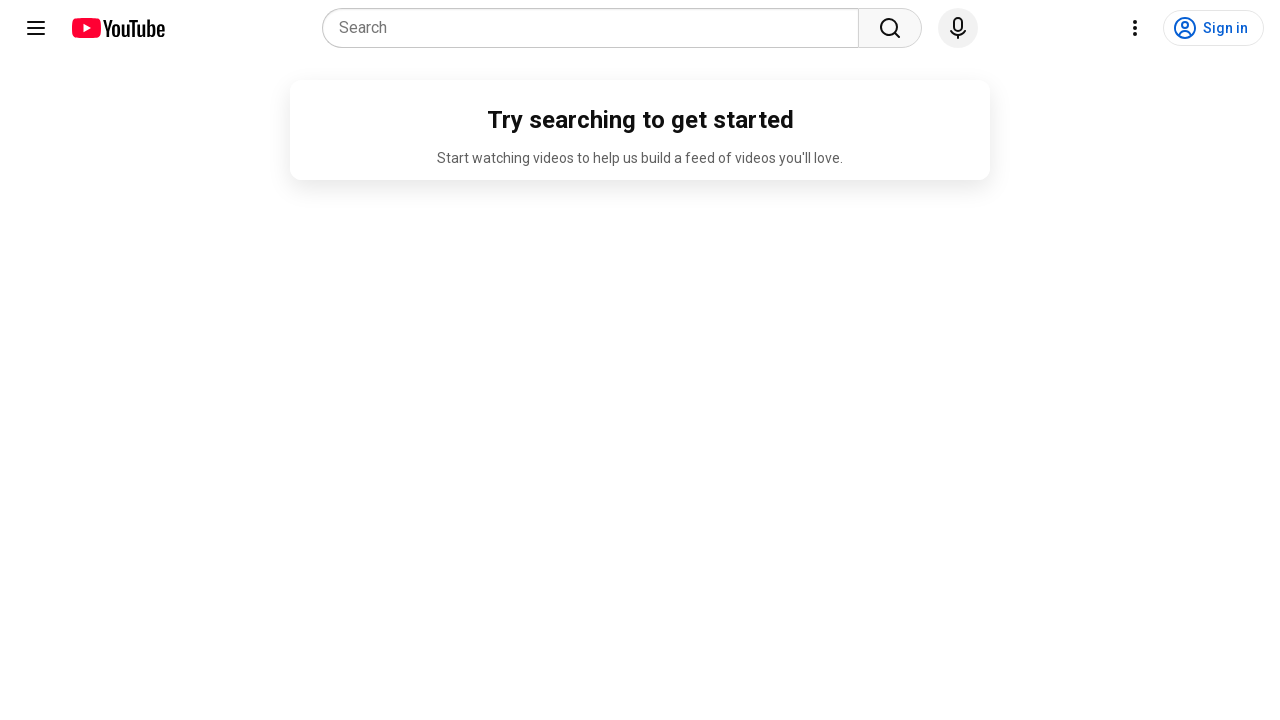

Navigated to https://youtube.com
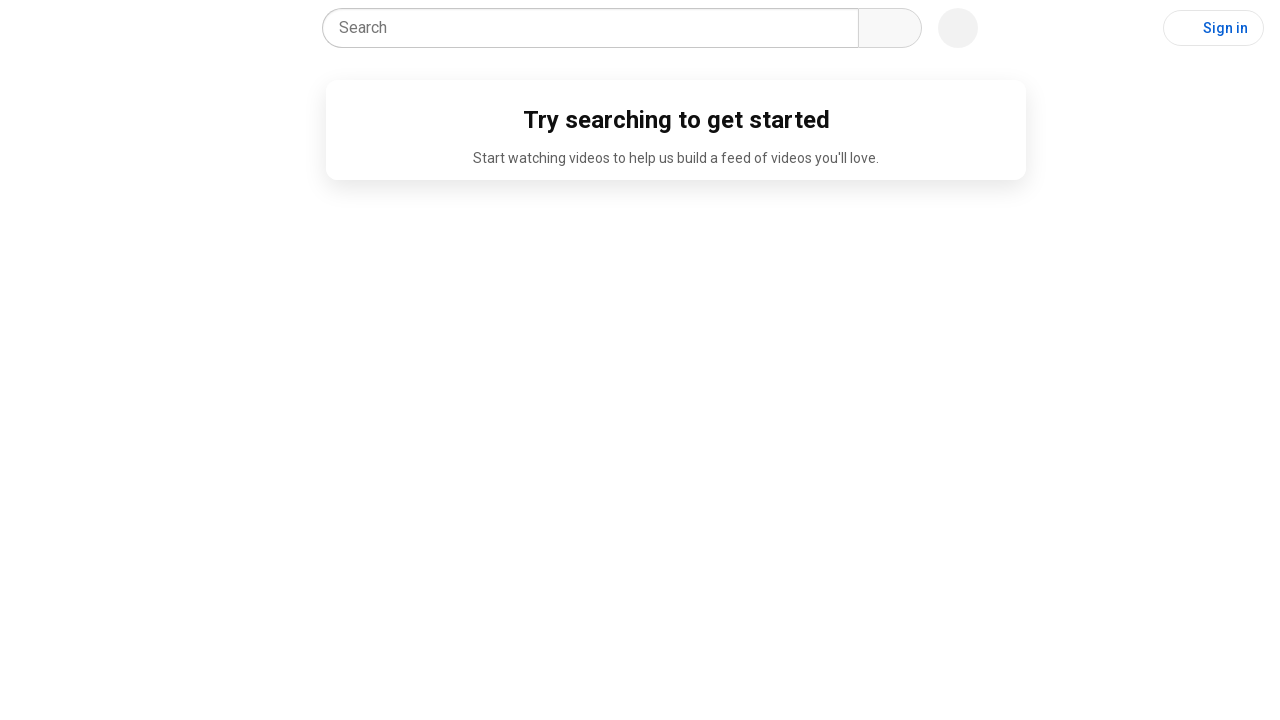

Page loaded and DOM content is ready
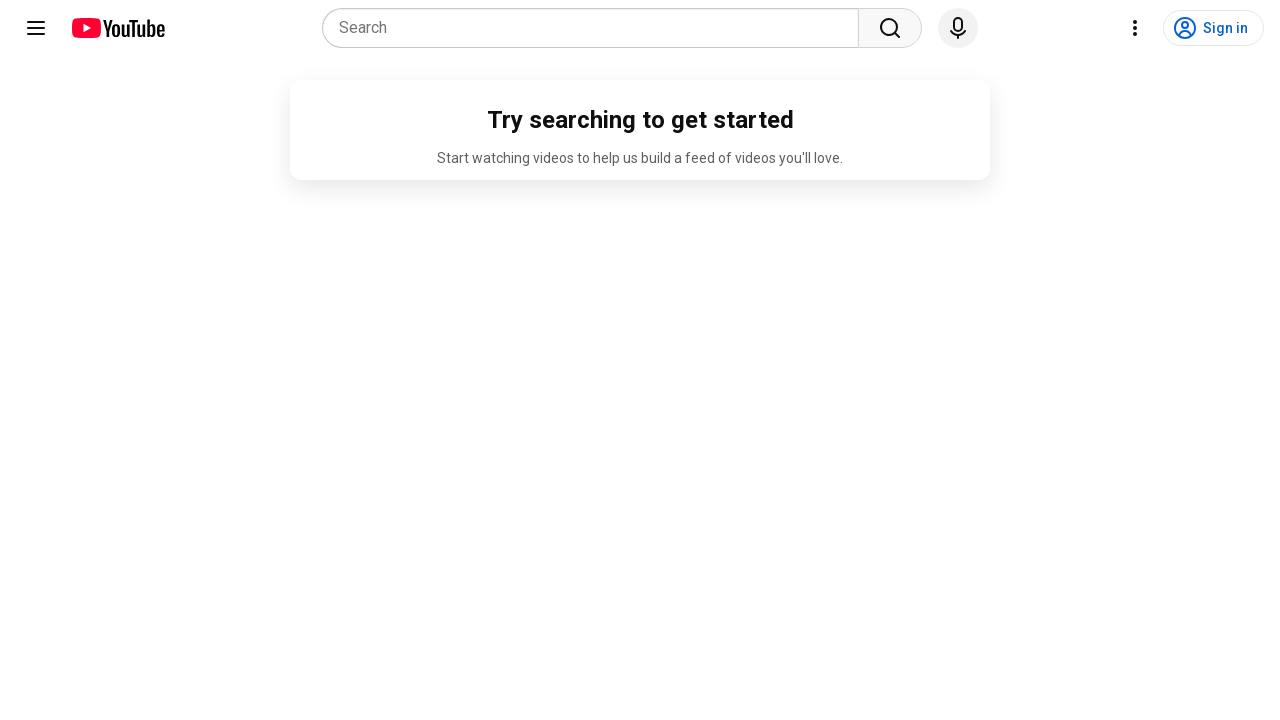

Verified page title contains 'YouTube': 'YouTube'
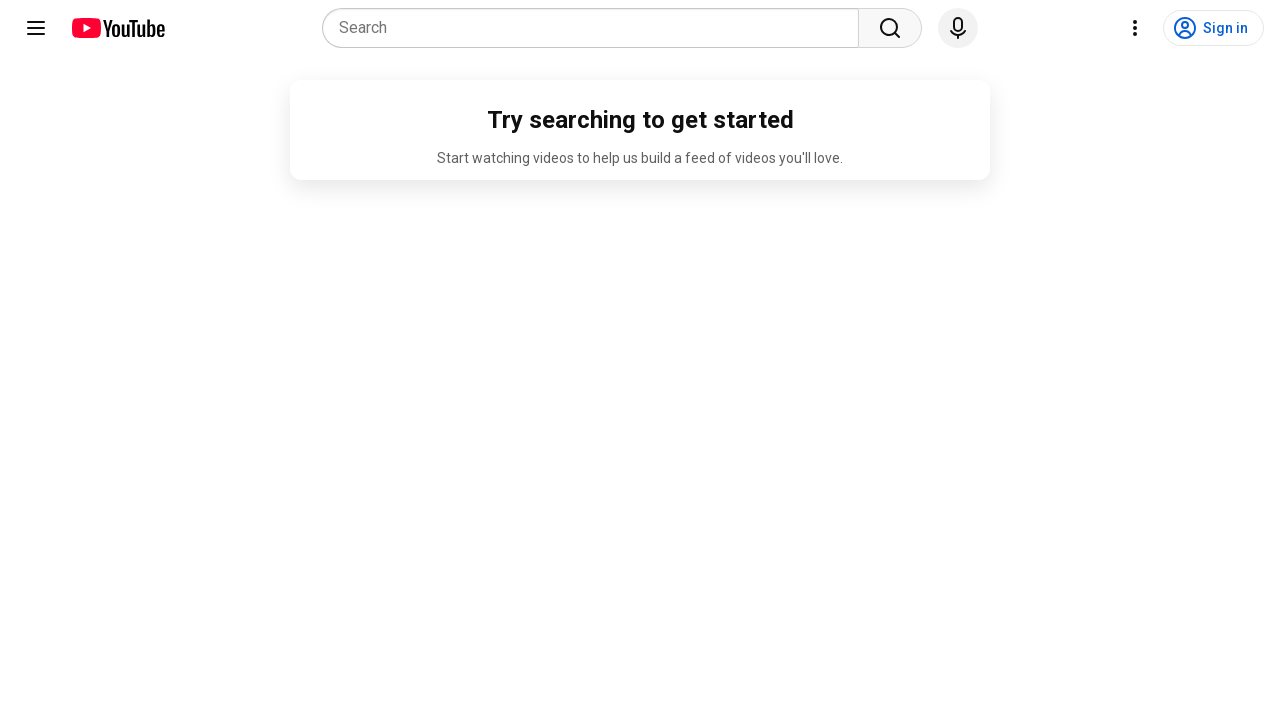

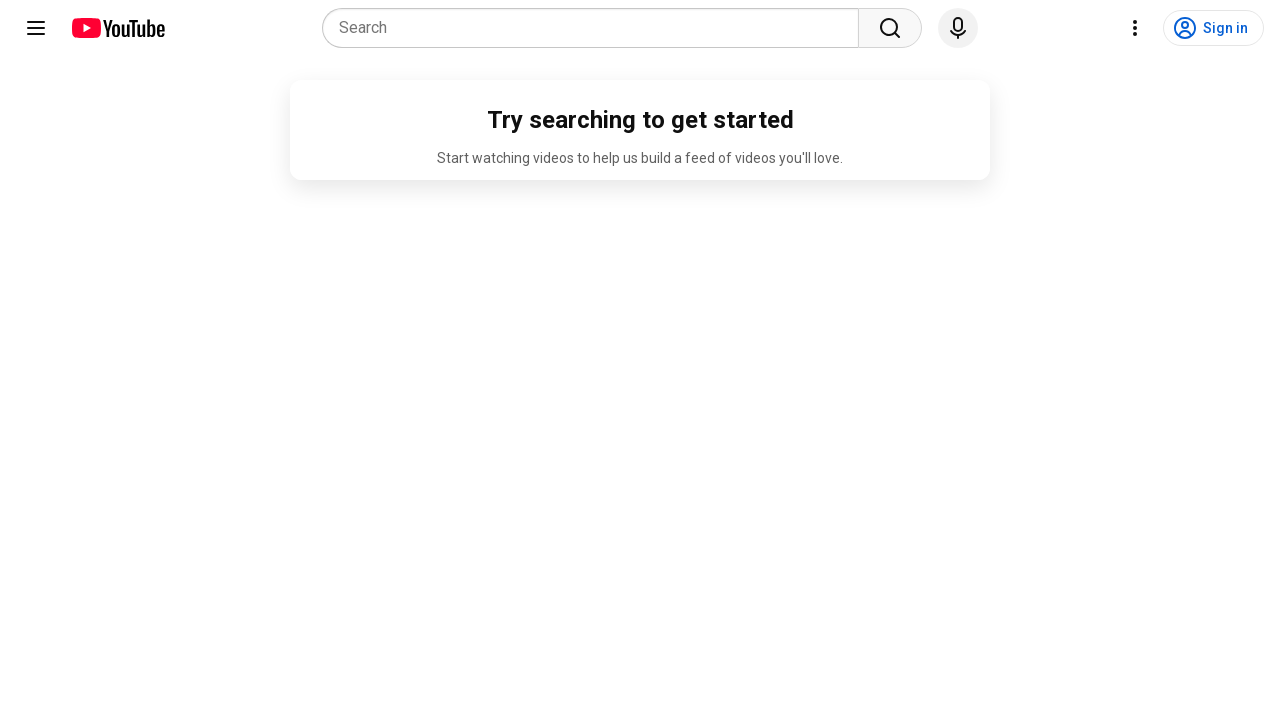